Tests scrollIntoView command by scrolling to the footer of the webpage

Starting URL: http://omayo.blogspot.com/

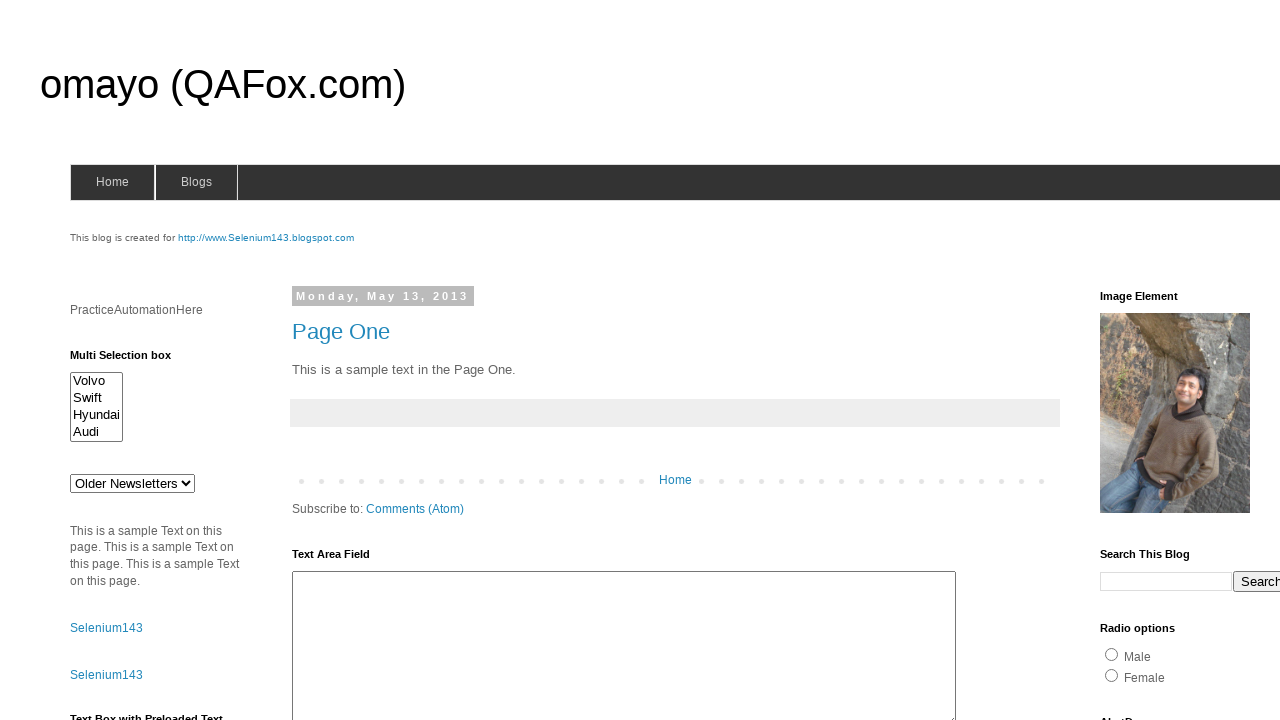

Scrolled footer element into view using scroll_into_view_if_needed()
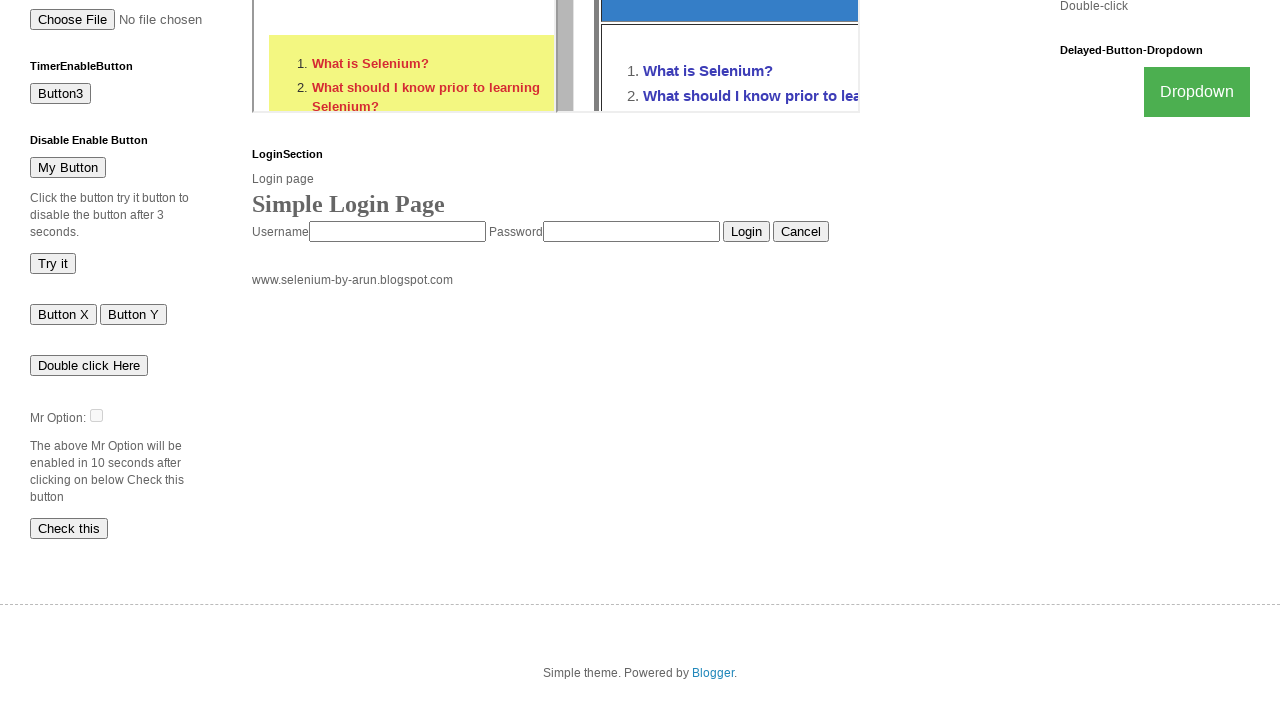

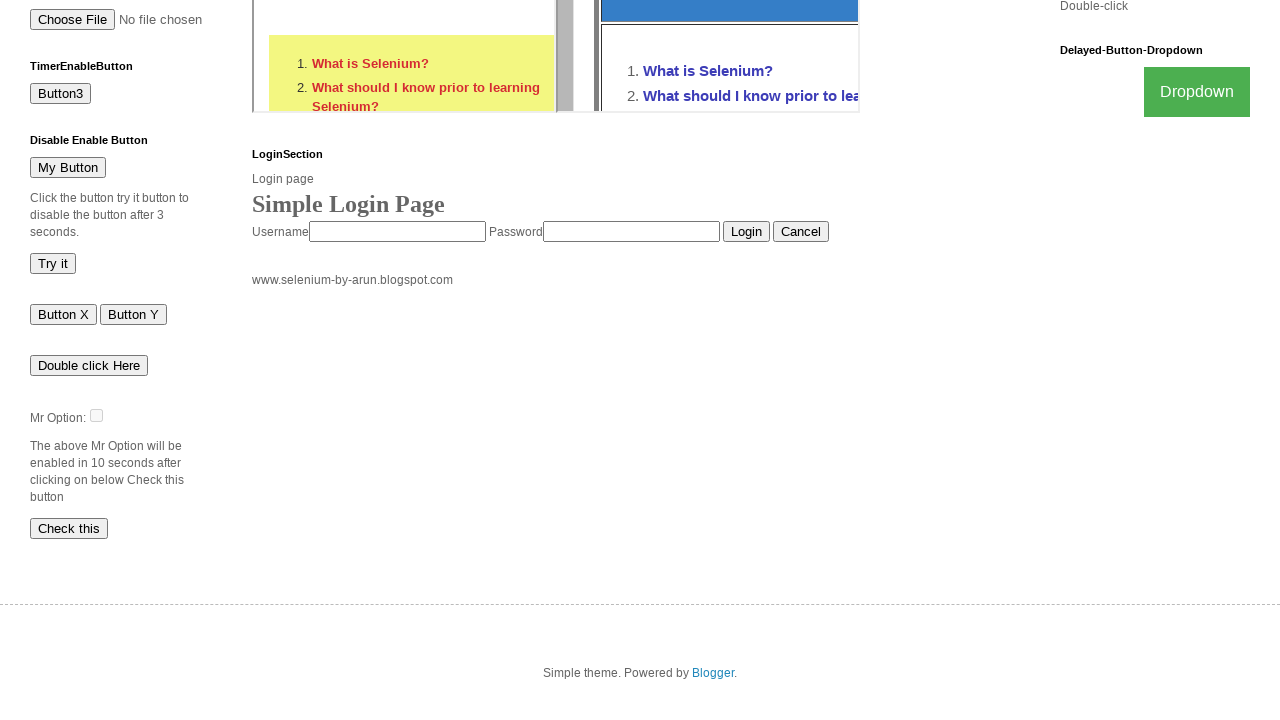